Tests iframe switching by navigating to a nested iframe and extracting content from within

Starting URL: https://liushilive.github.io/html_example/index.html

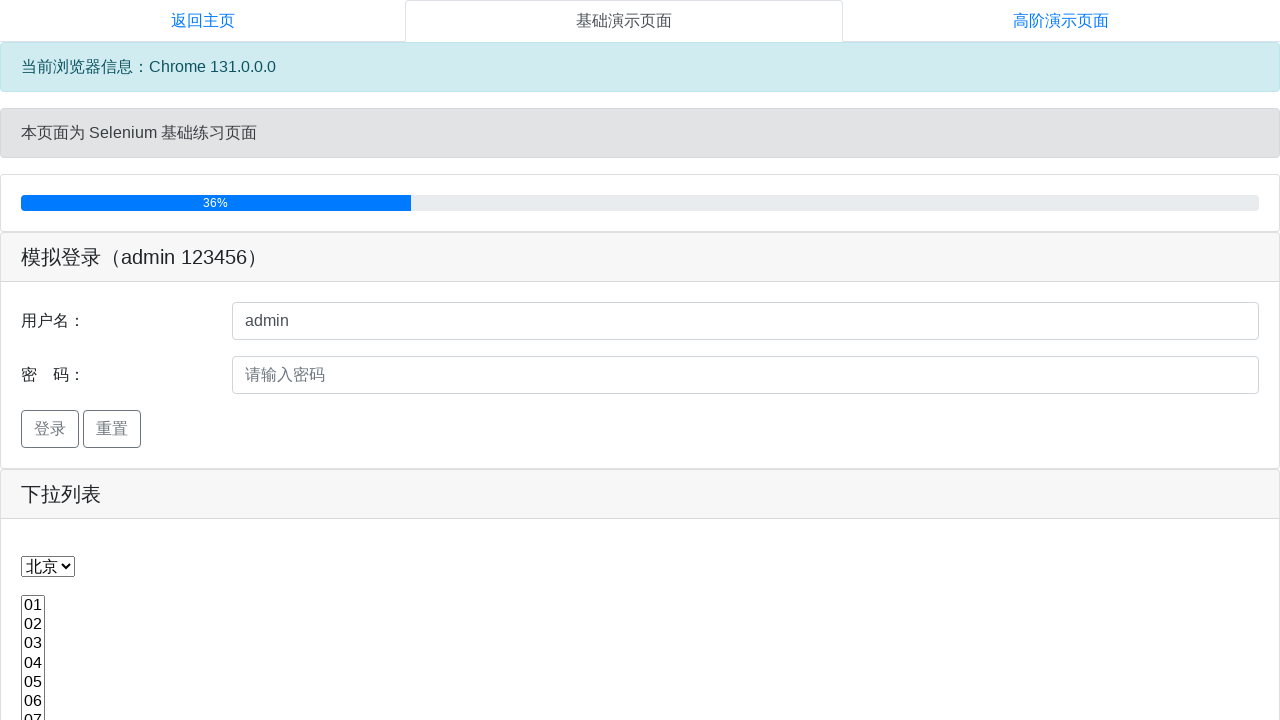

Waited for iframe with name 'frame2' to be visible
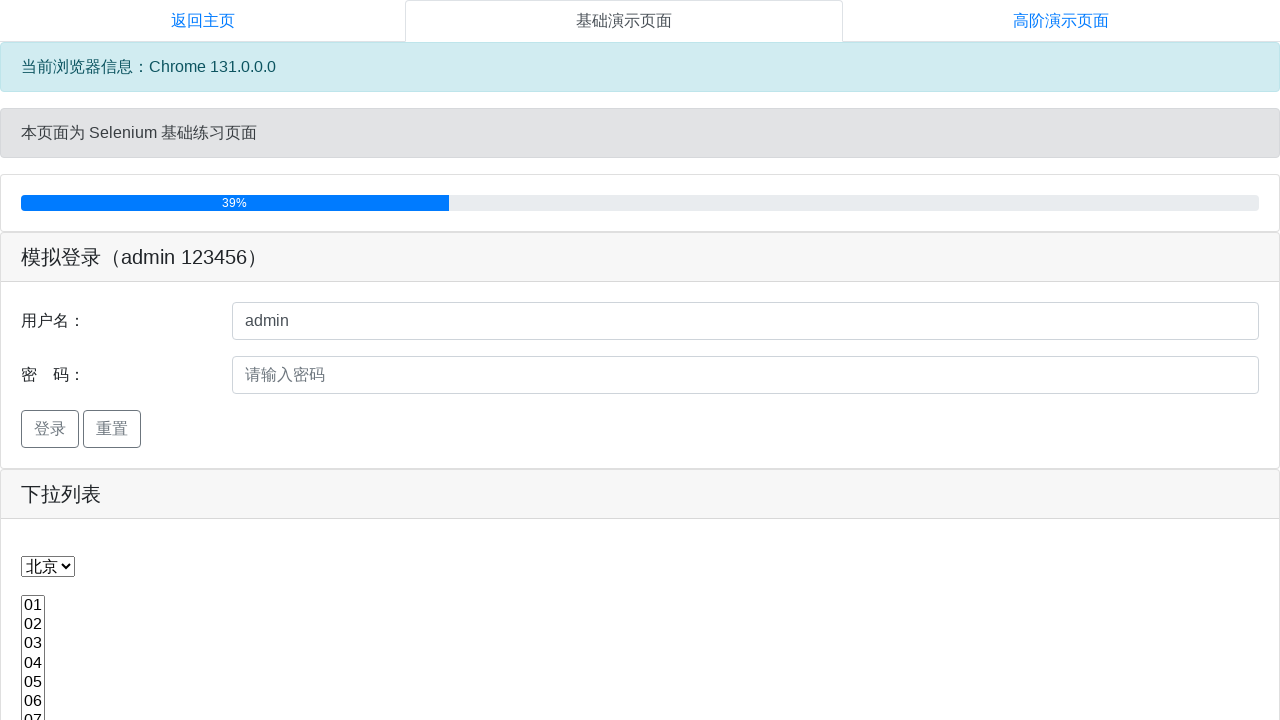

Located and switched to frame2 iframe
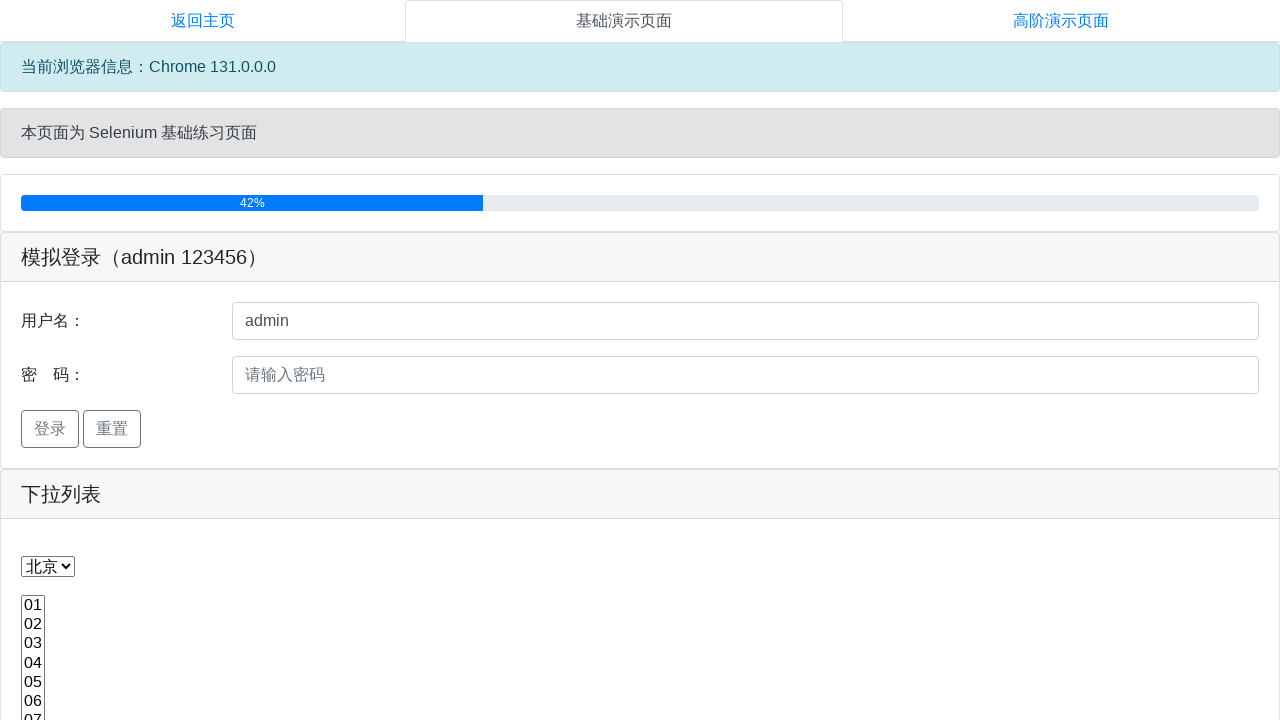

Located table row element inside frame2
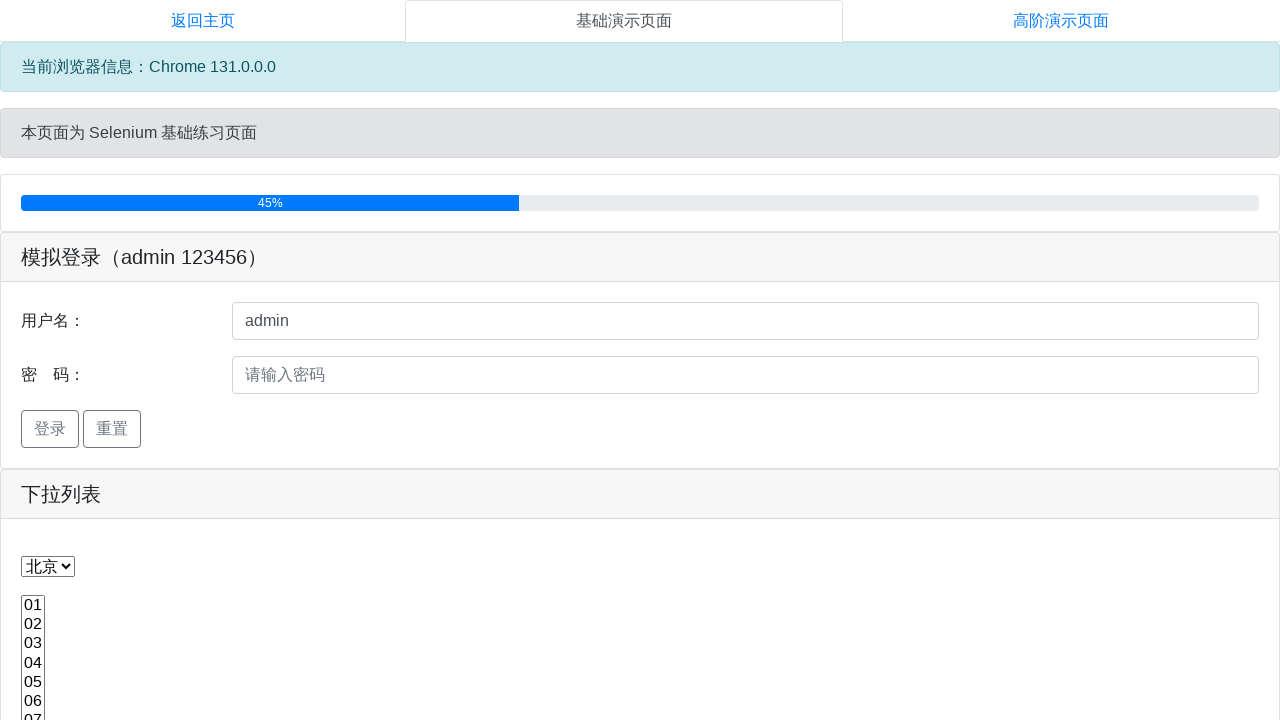

Element inside iframe is ready
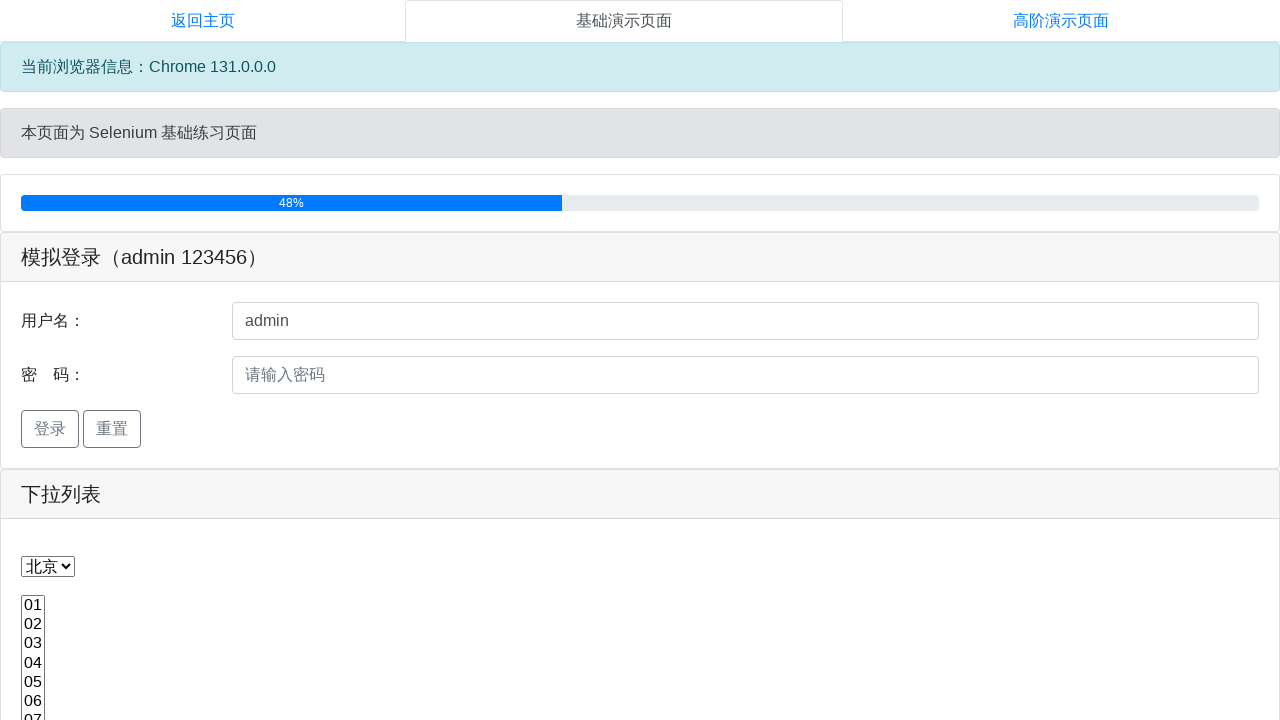

Extracted text content from element: 
              塔数量
              
                
                  3
                  4
                  5
                  6
                  7
                  8
                
              
            
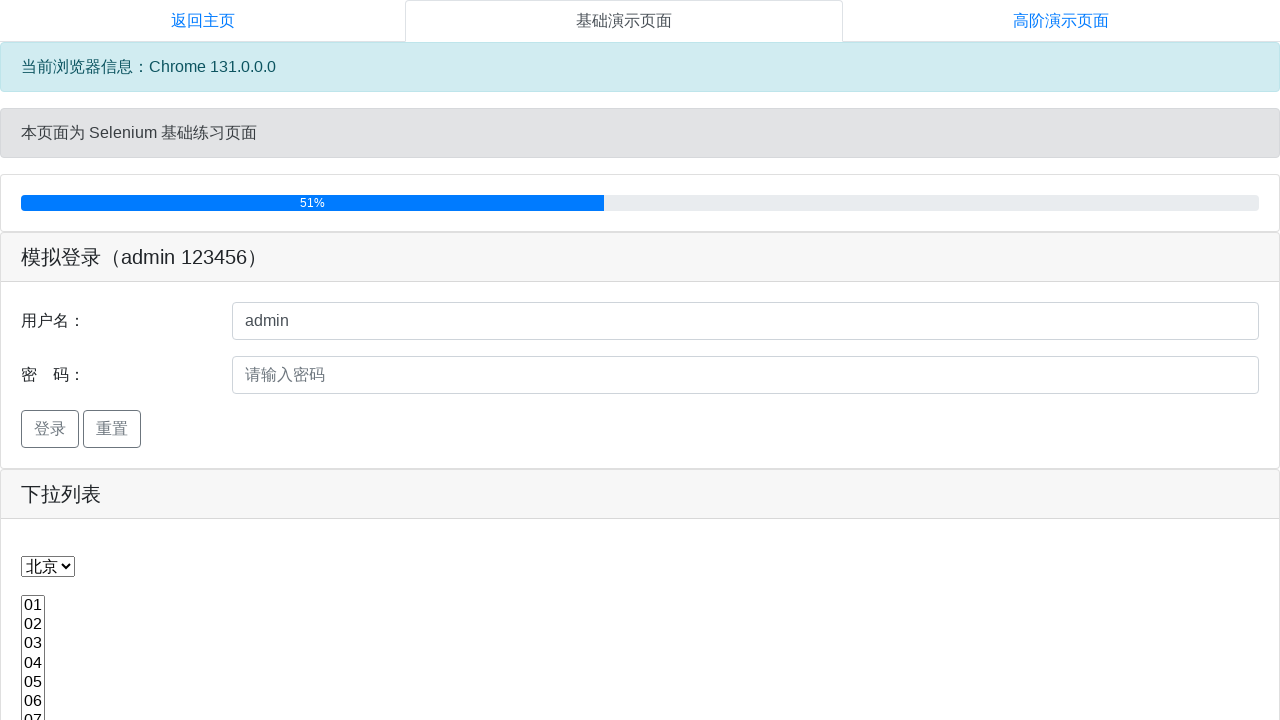

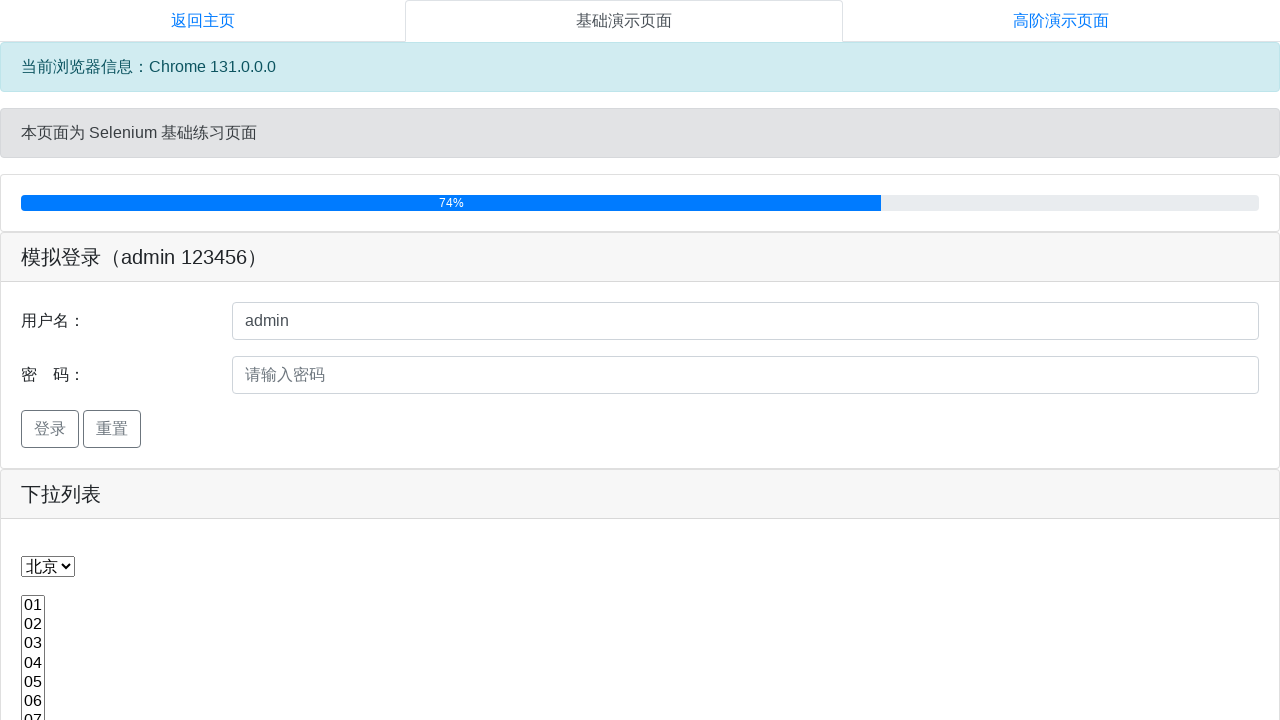